Tests static dropdown selection functionality by selecting options using different methods (index, visible text, and value)

Starting URL: https://rahulshettyacademy.com/dropdownsPractise/

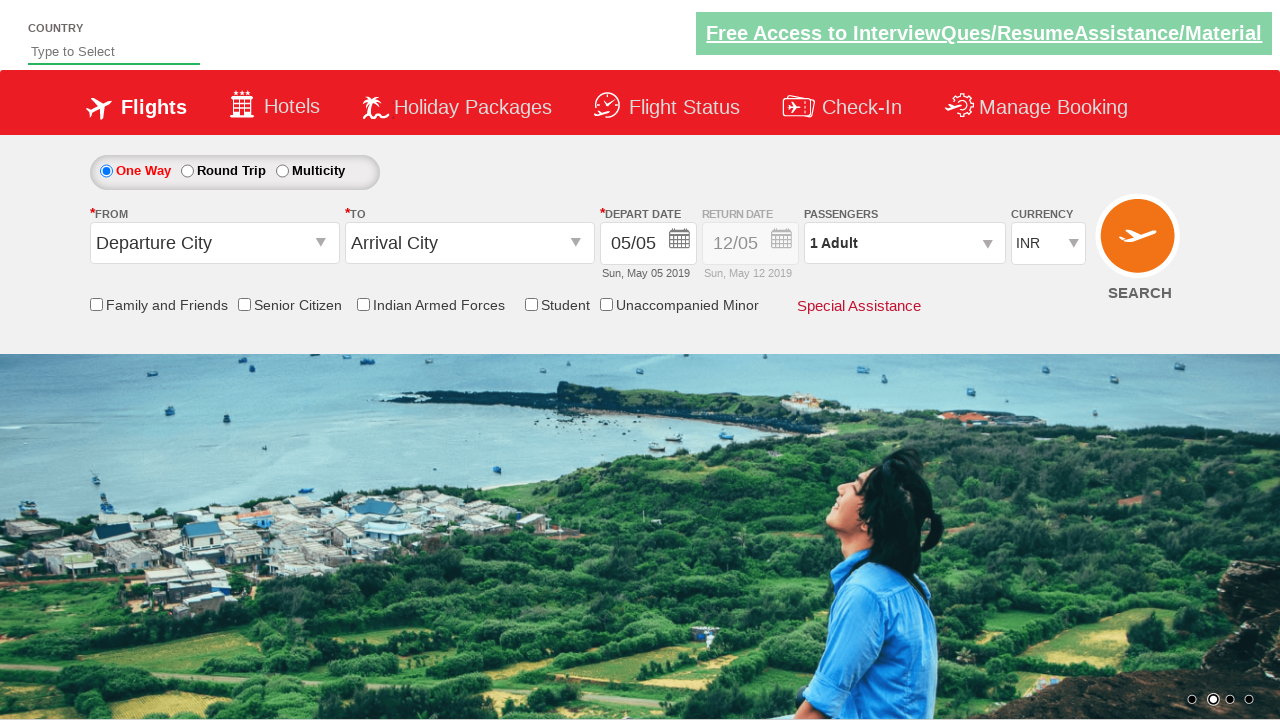

Located currency dropdown element
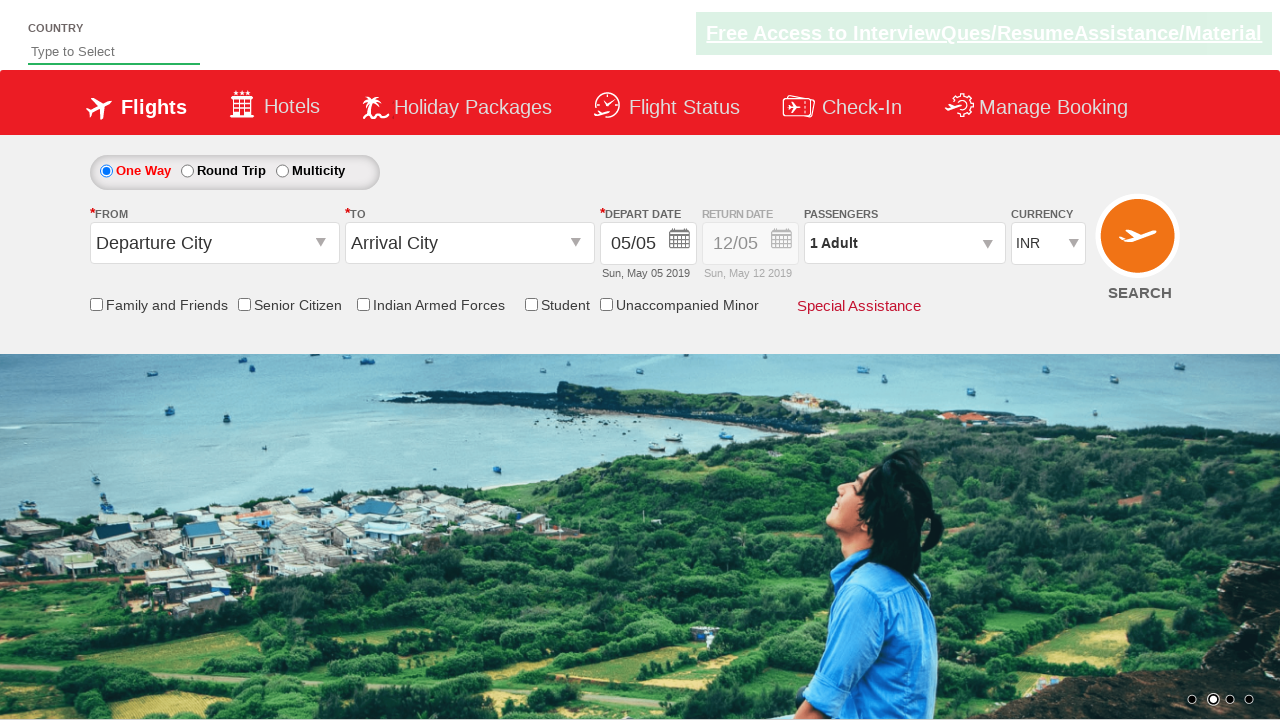

Selected currency dropdown option by index 3 (4th option) on #ctl00_mainContent_DropDownListCurrency
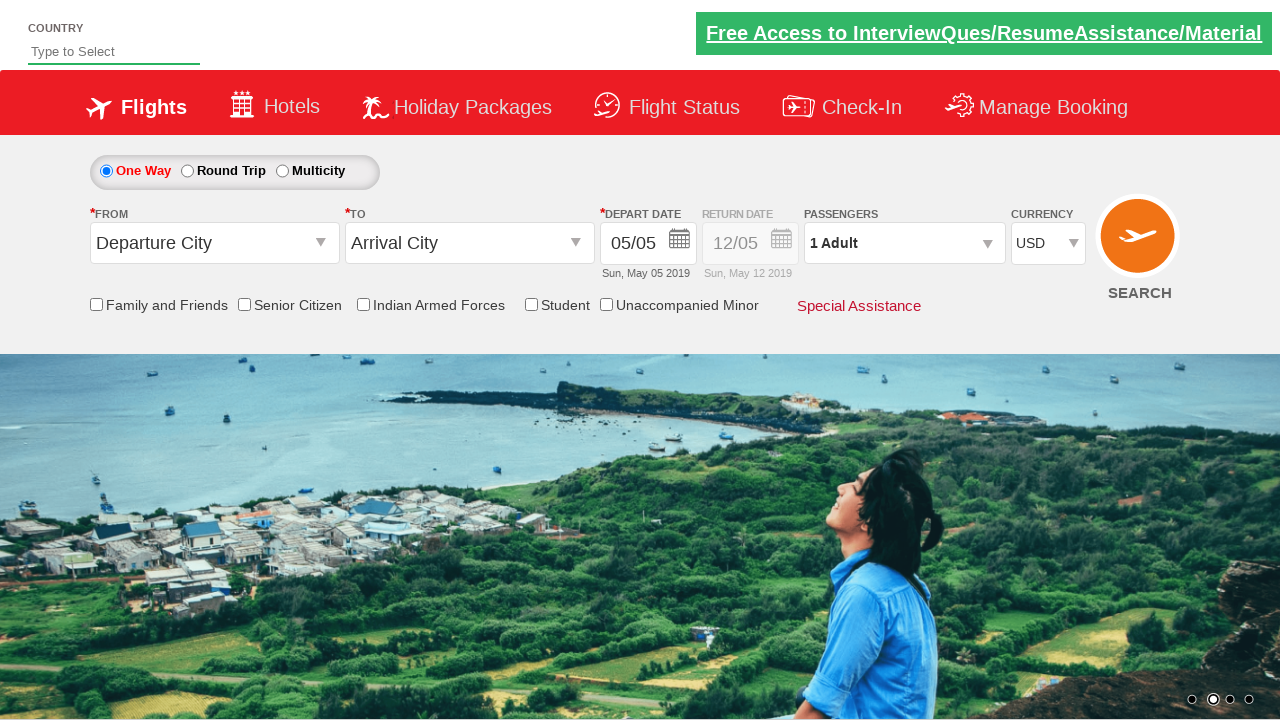

Selected currency dropdown option by visible text 'AED' on #ctl00_mainContent_DropDownListCurrency
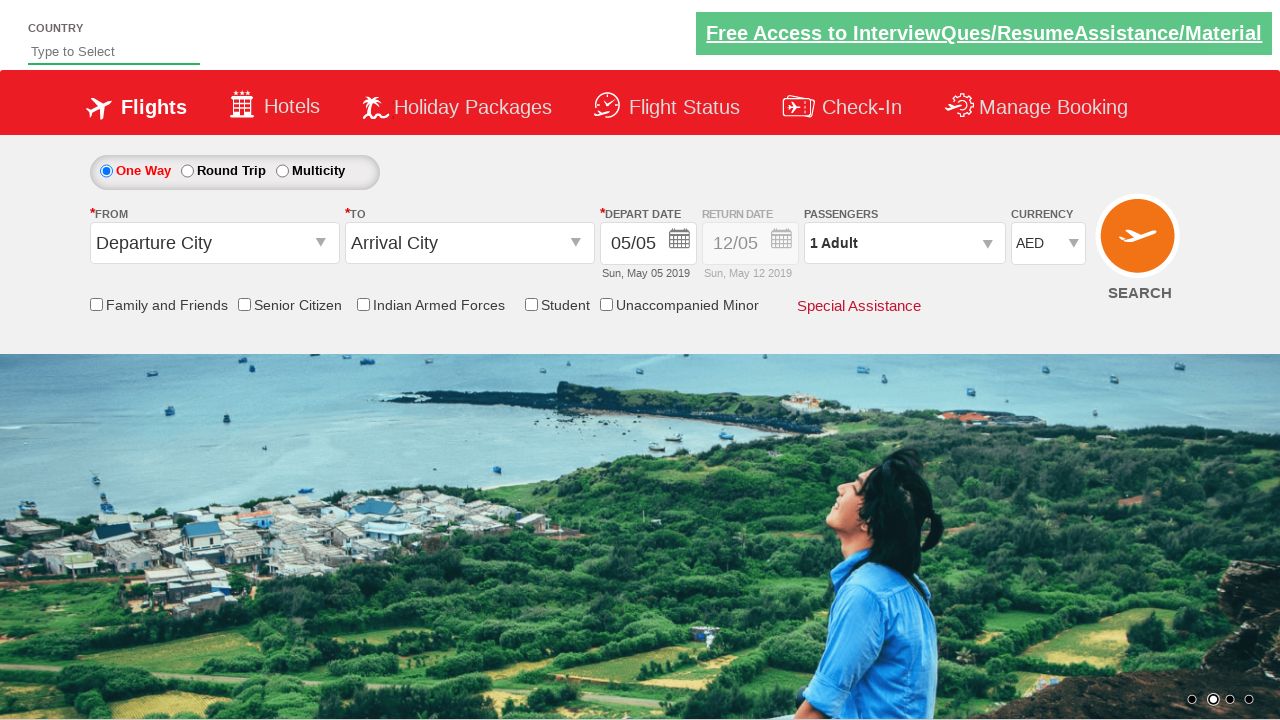

Selected currency dropdown option by value 'INR' on #ctl00_mainContent_DropDownListCurrency
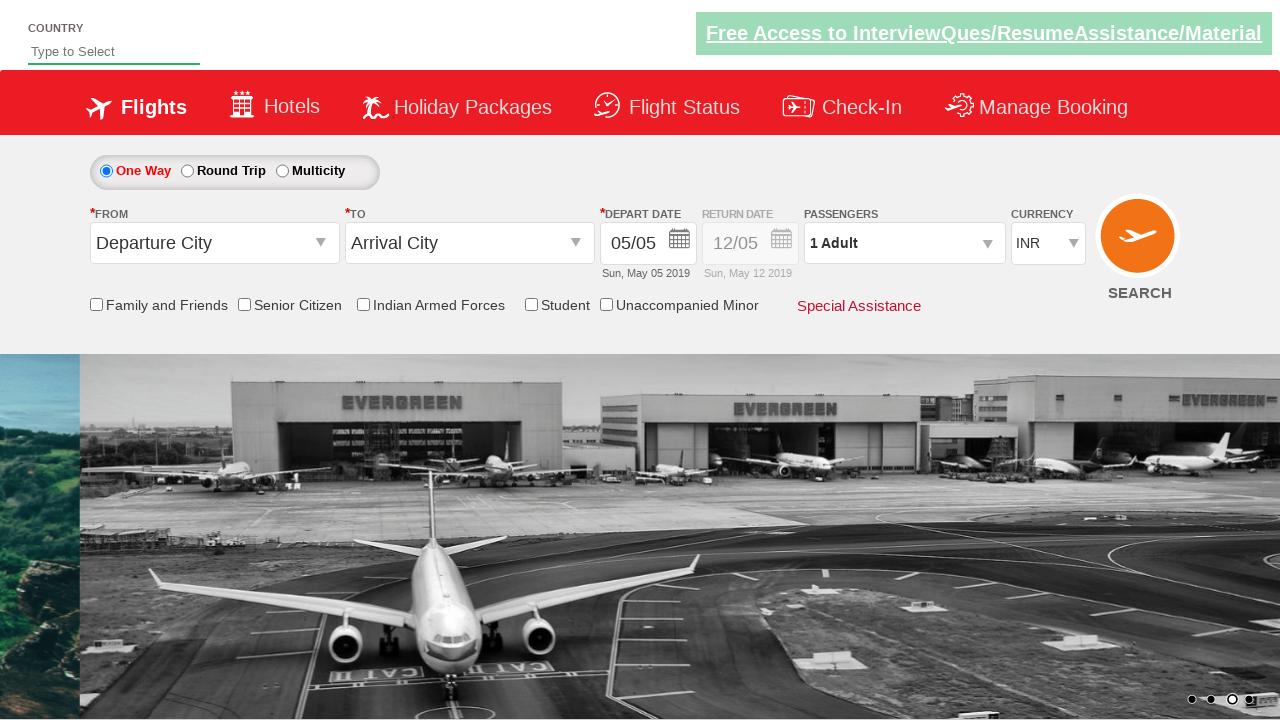

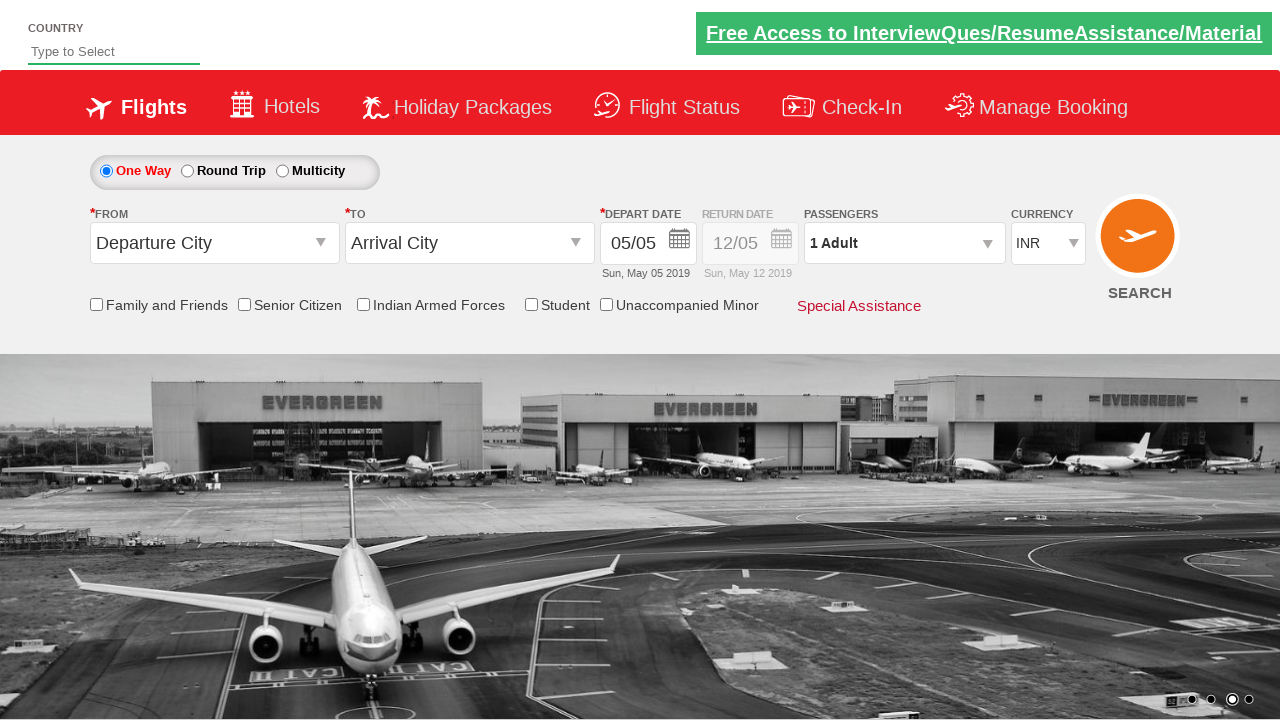